Tests the full submission flow on the Heart Page - selects random options for all three questions, clicks OK, and verifies the confirmation message

Starting URL: https://hkbus.app/en

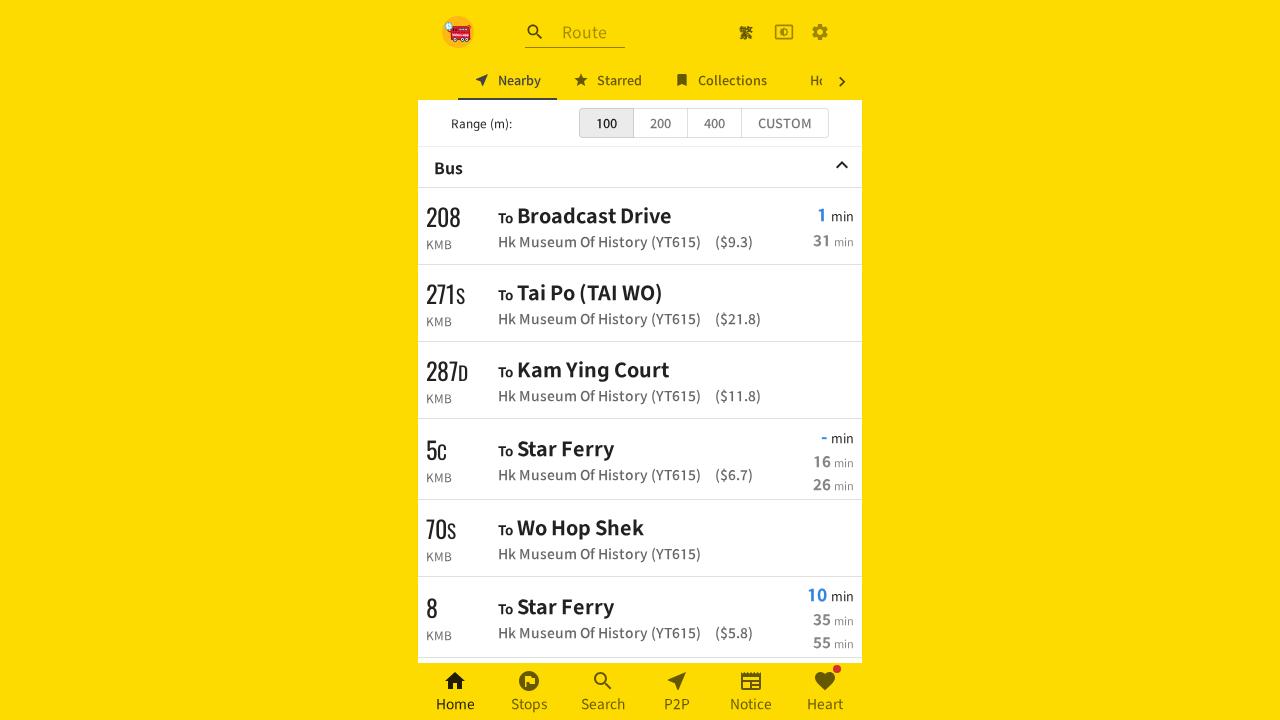

Clicked Heart Page navigation link at (825, 692) on xpath=//*[@id='root']/div/div[3]/a[6]
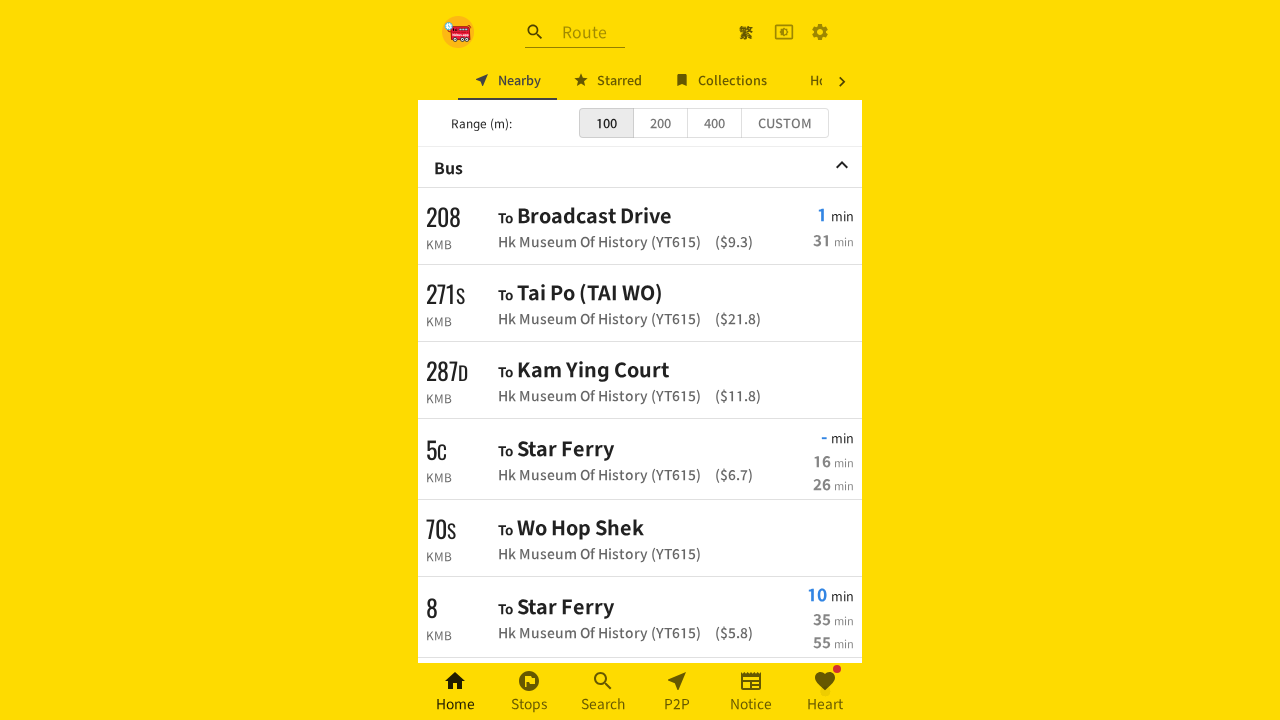

Waited for Heart Page to load
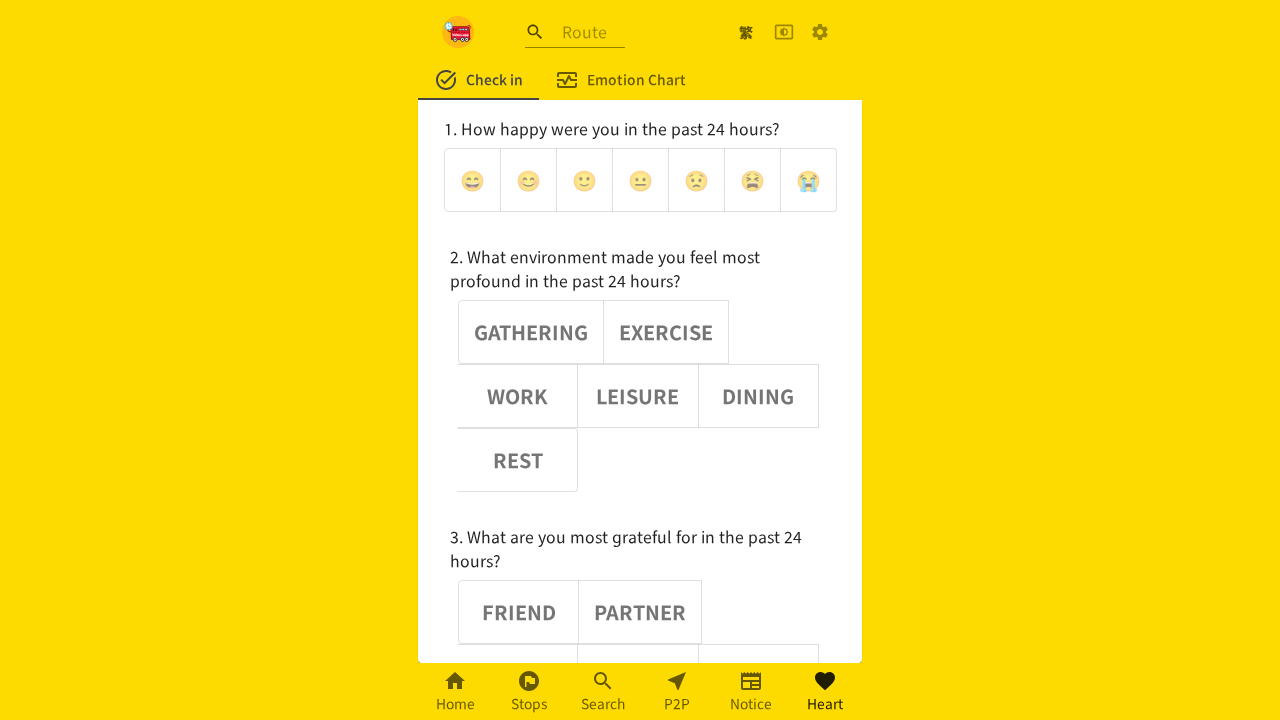

Located emoji option buttons (first question group)
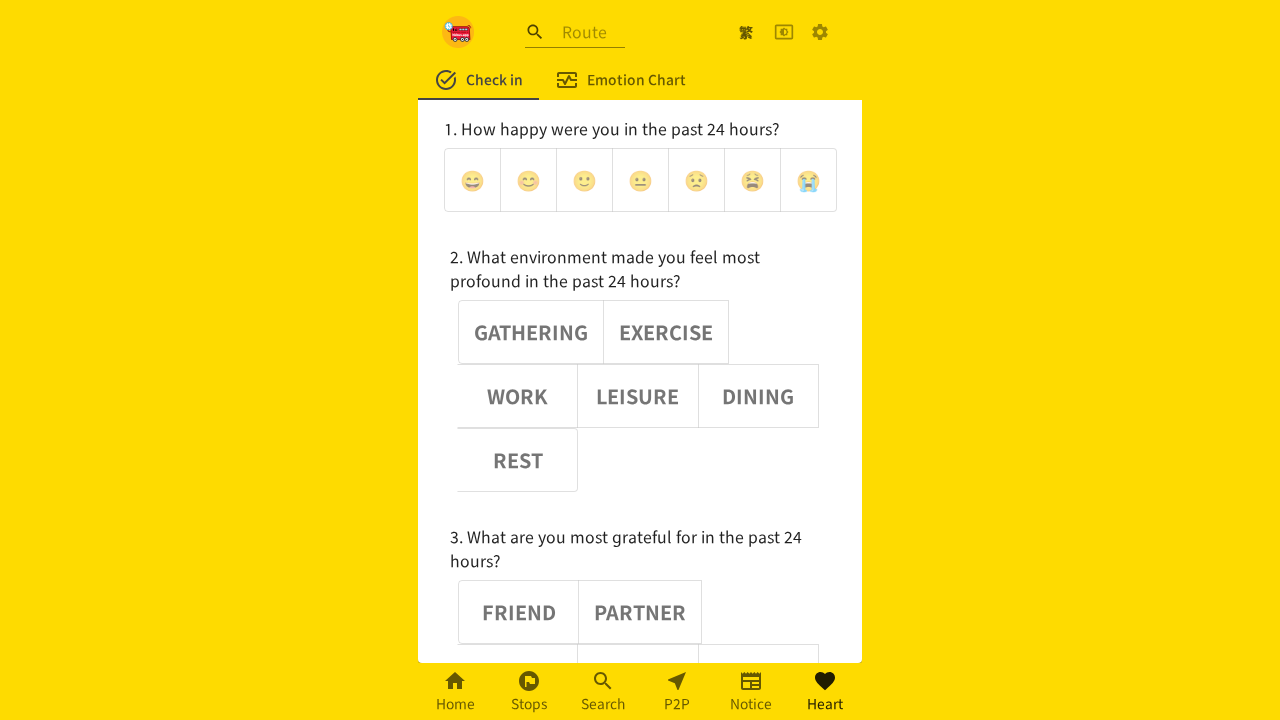

Located noun option buttons (second question group)
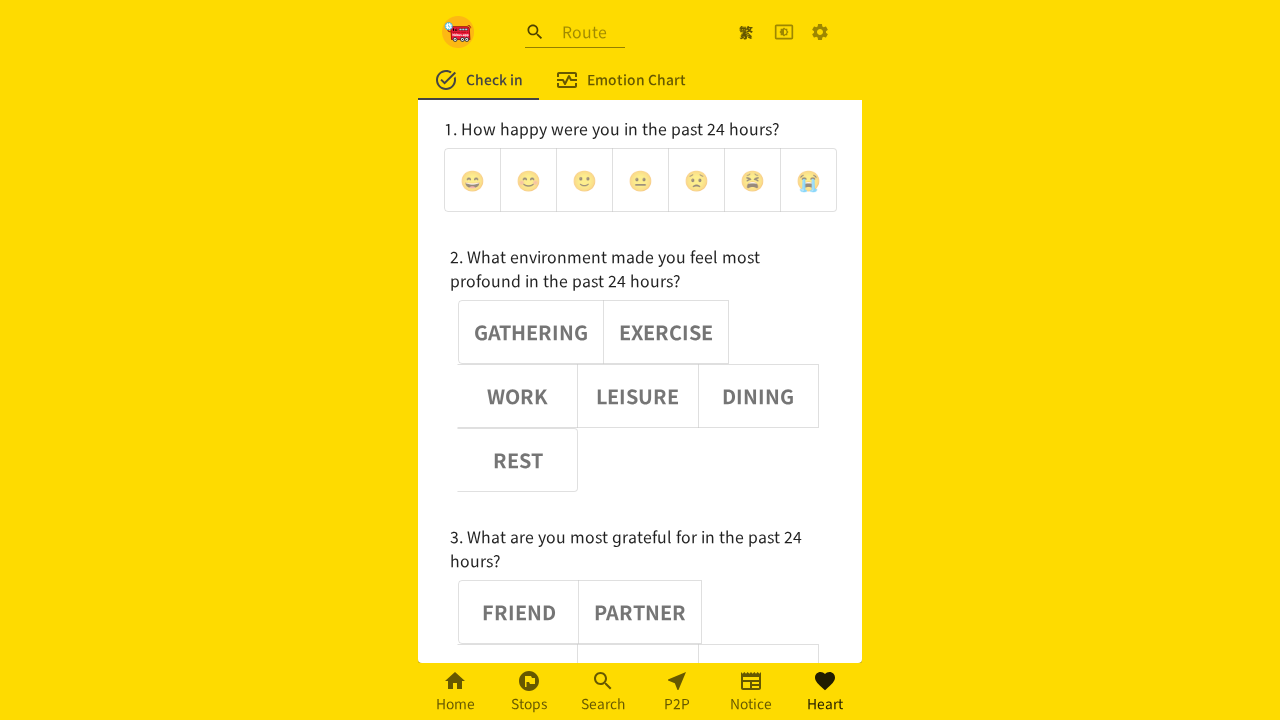

Located adjective option buttons (third question group)
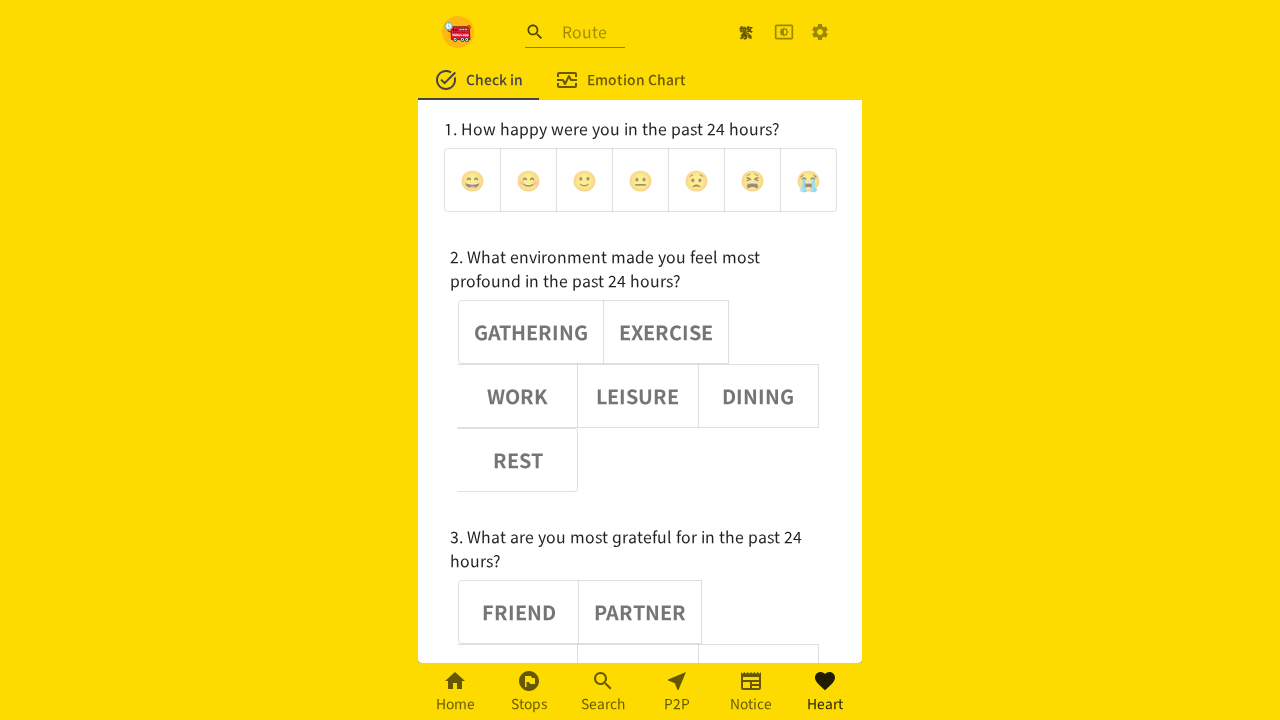

Selected random emoji option (index 1) at (528, 180) on (//div[@role='group'])[1] >> button >> nth=1
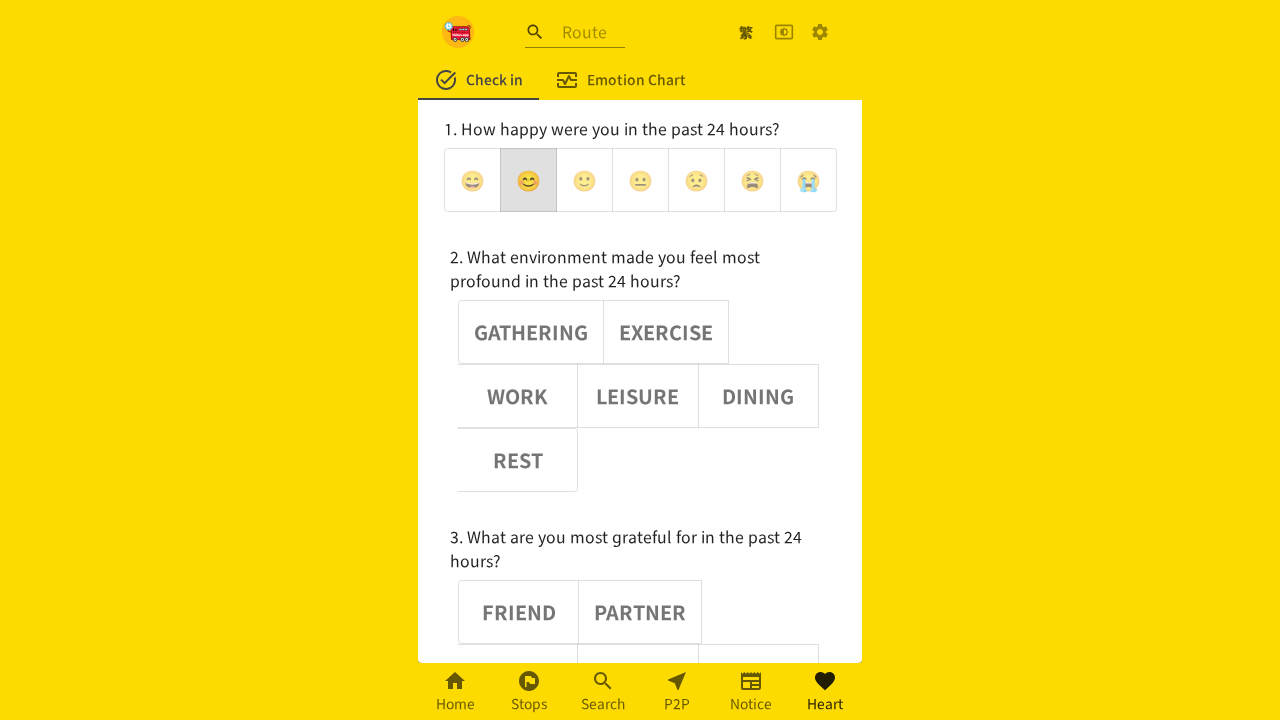

Waited after emoji selection
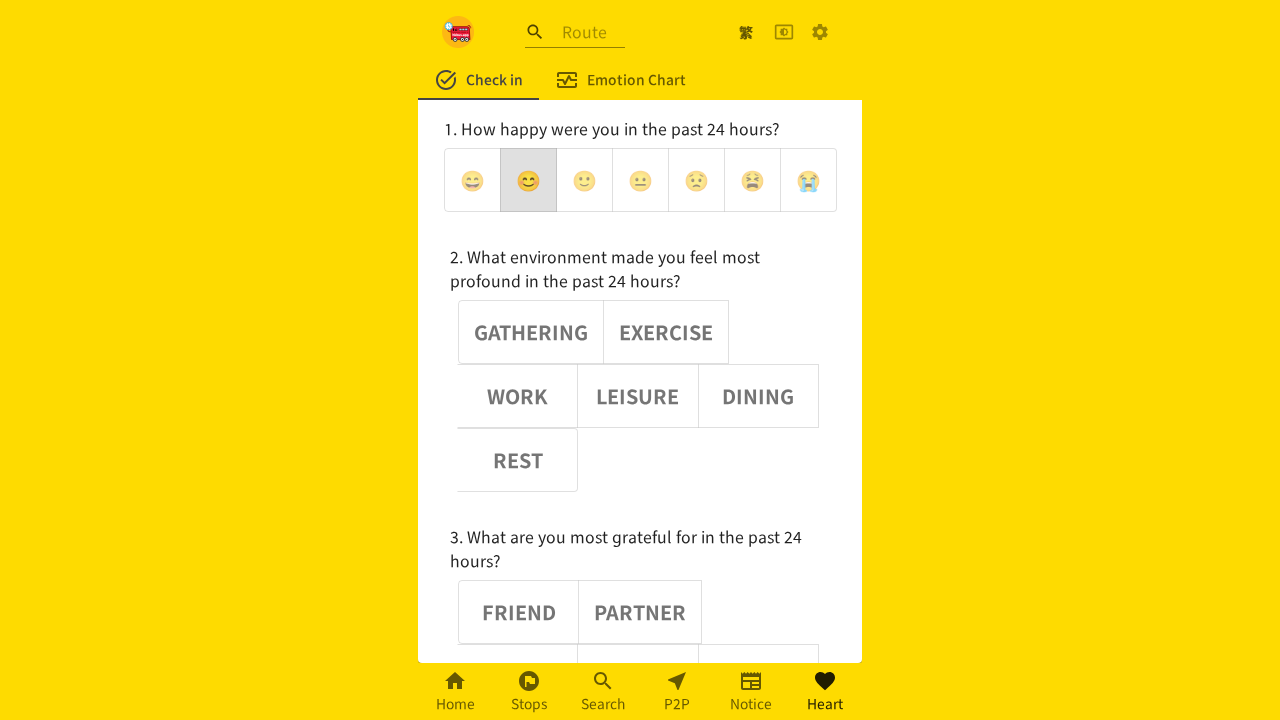

Selected random noun option (index 3) at (638, 396) on (//div[@role='group'])[2] >> button >> nth=3
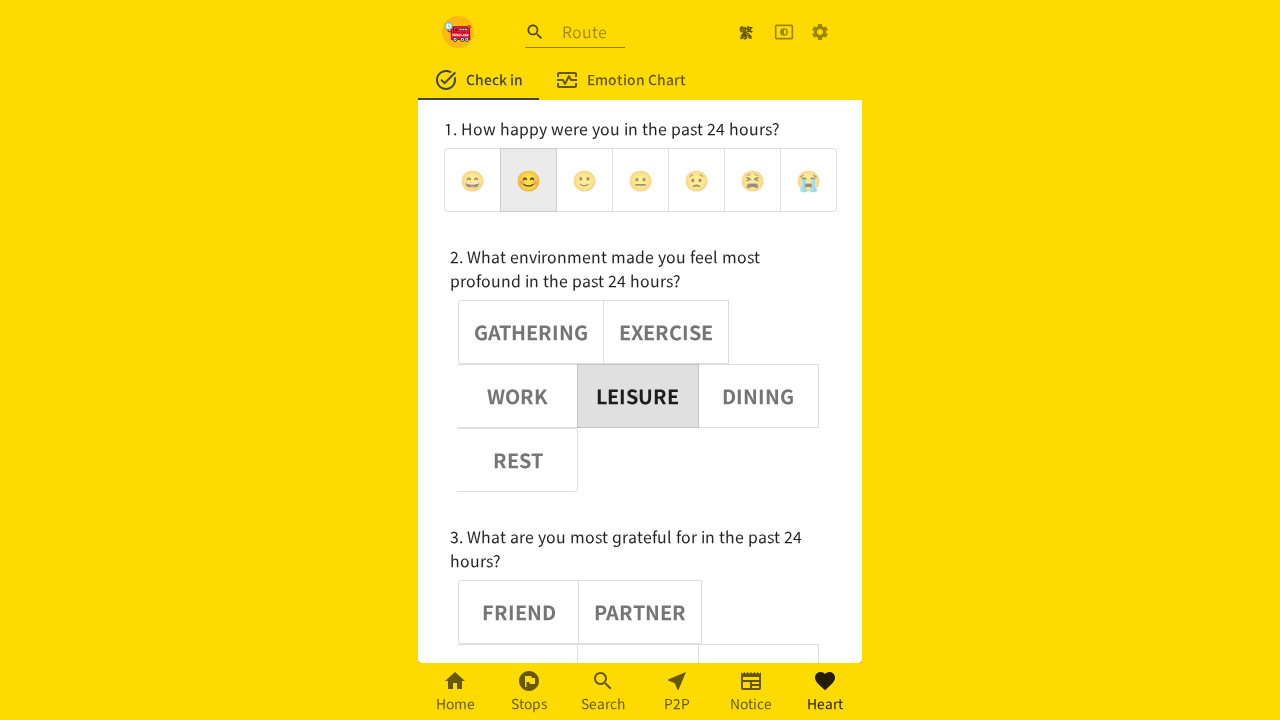

Waited after noun selection
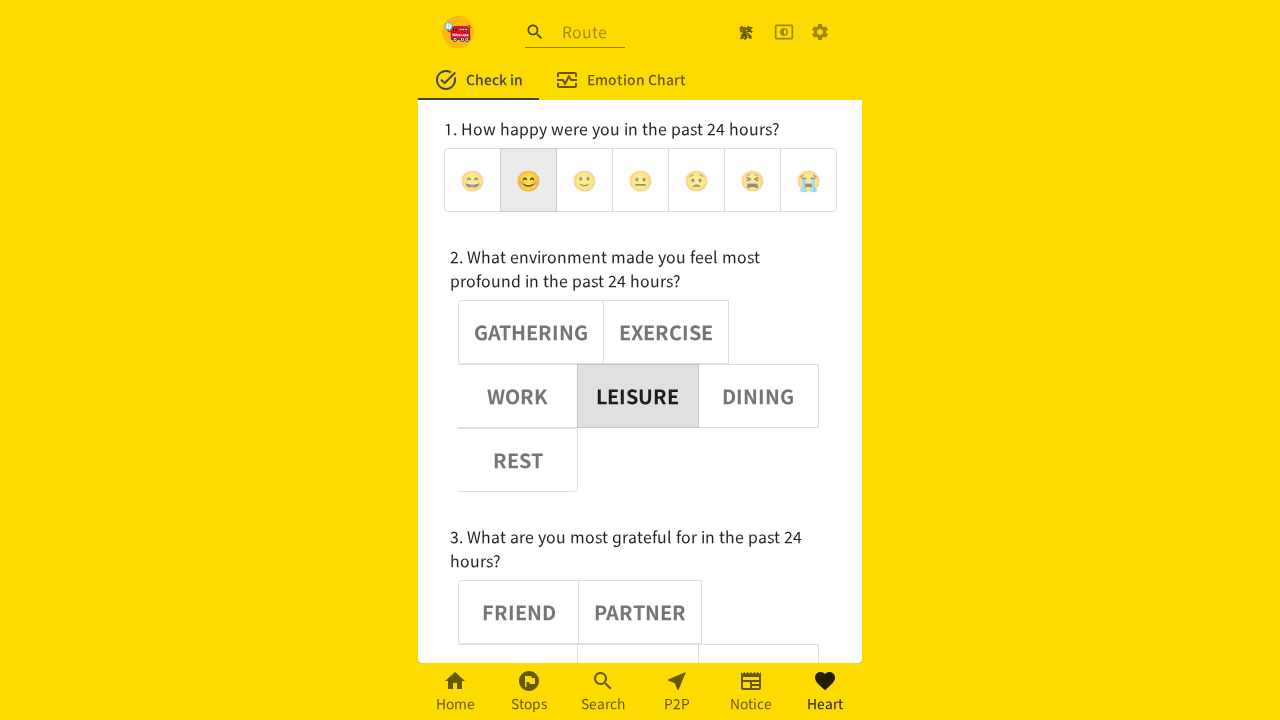

Selected random adjective option (index 2) at (518, 631) on (//div[@role='group'])[3] >> button >> nth=2
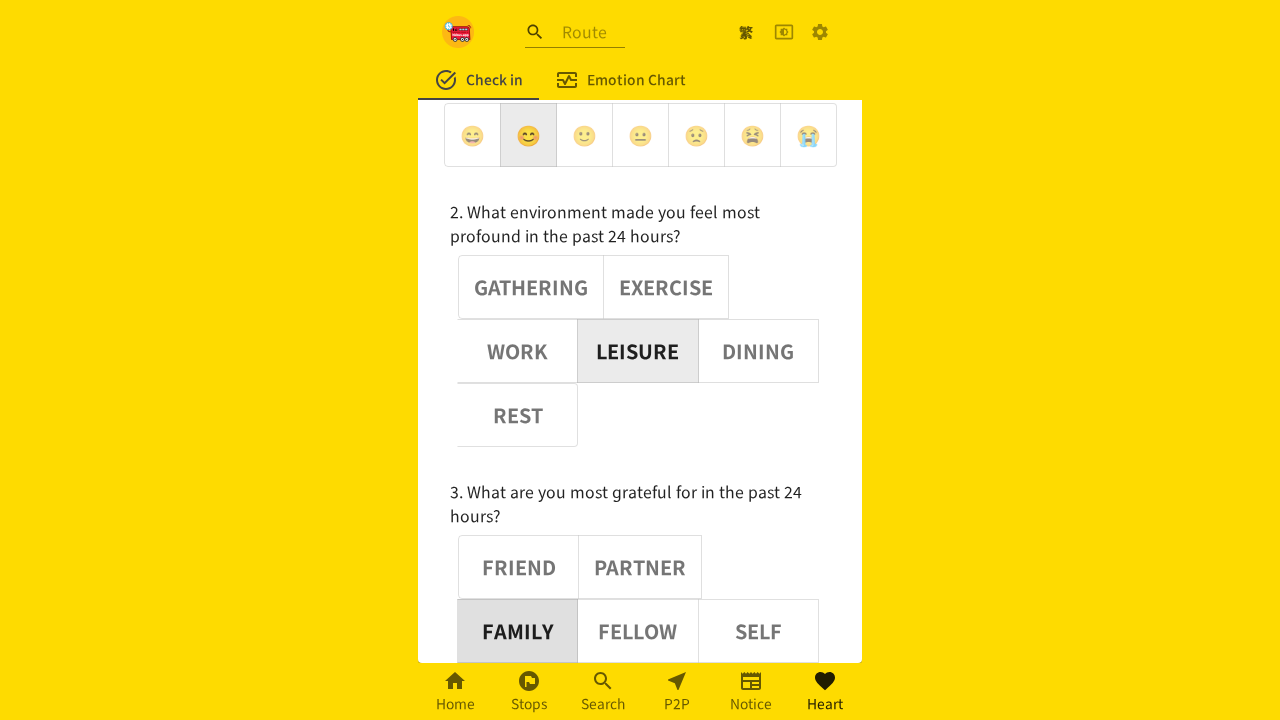

Waited after adjective selection
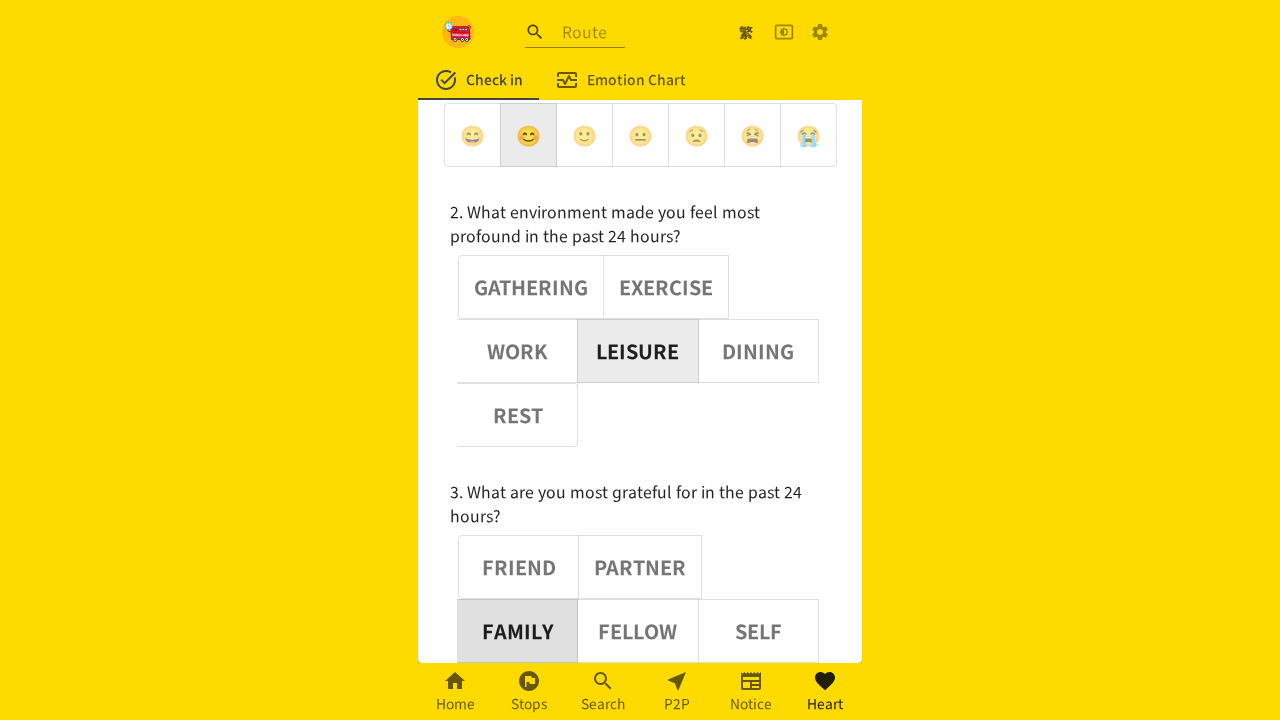

Clicked OK button to submit the mood selection at (640, 628) on xpath=//button[normalize-space(text())='OK']
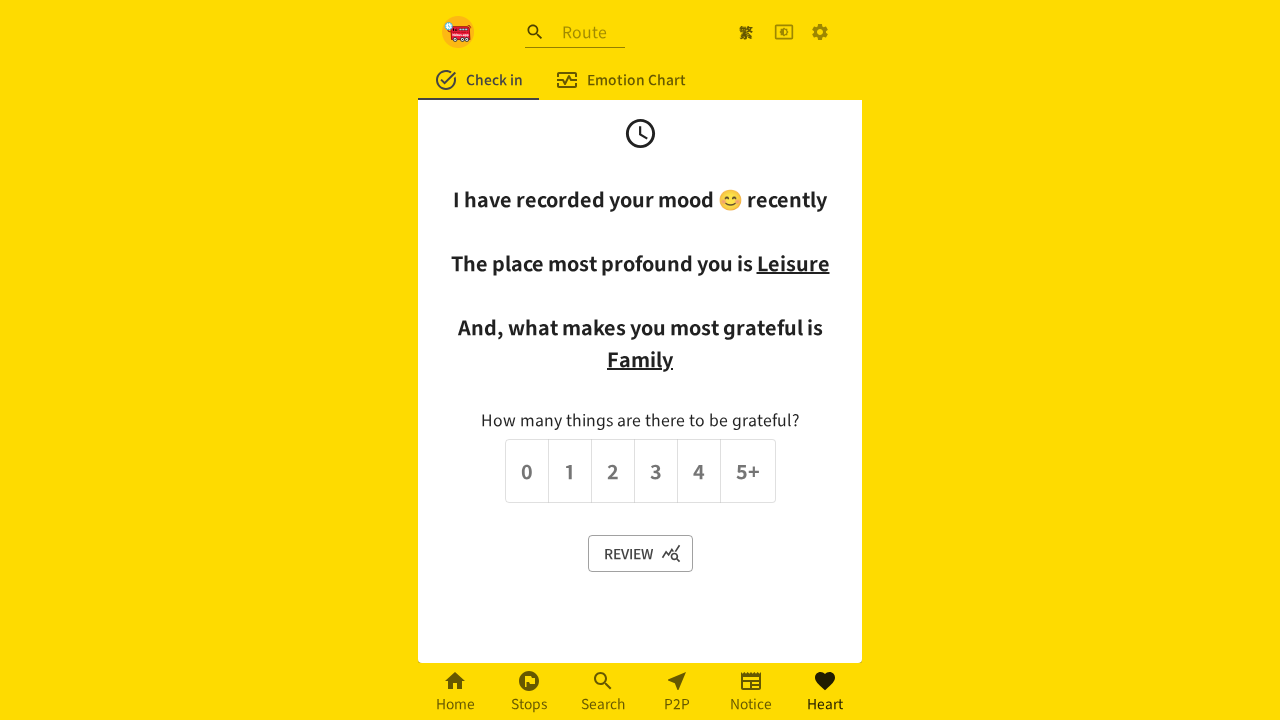

Waited for submission response
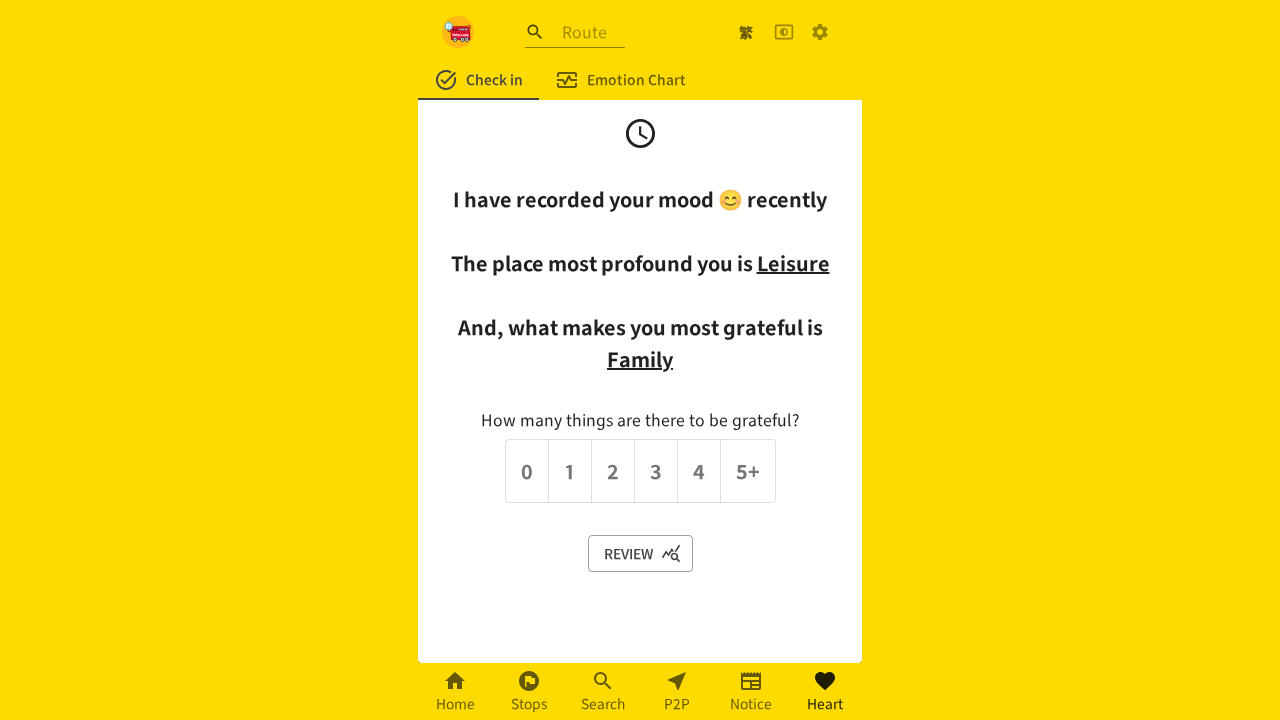

Located confirmation message element
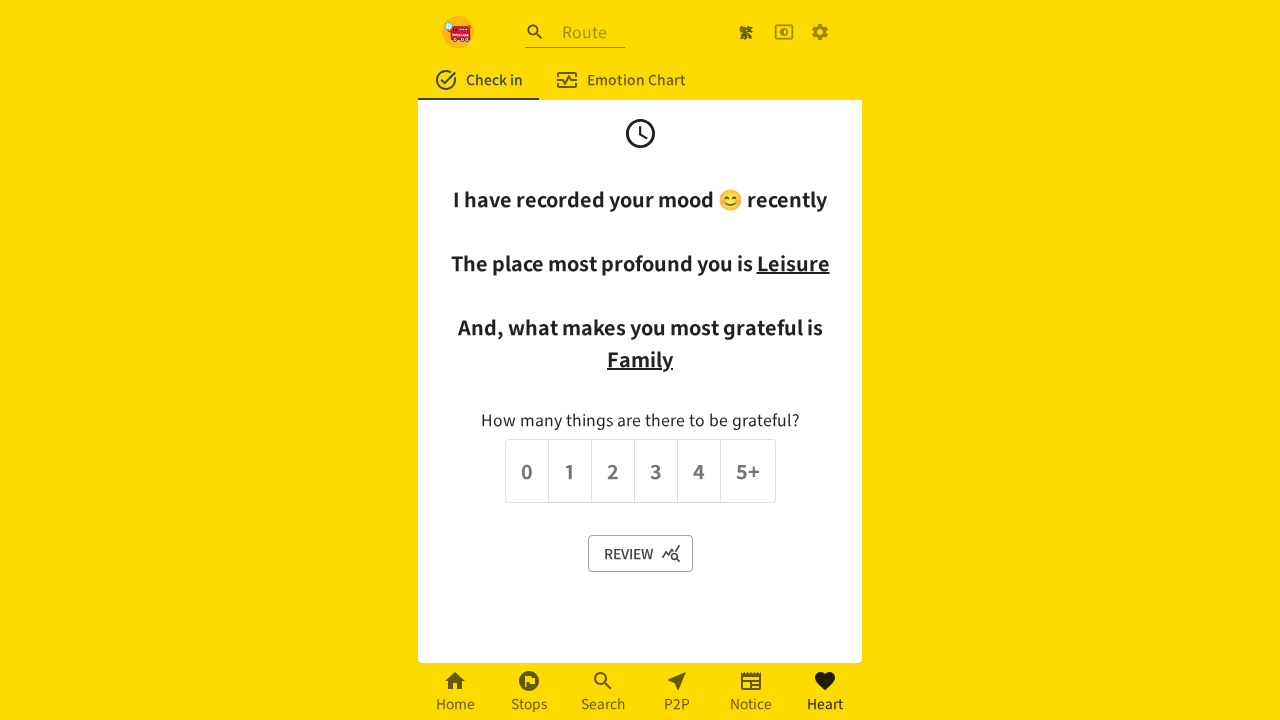

Verified confirmation message contains 'I have recorded your mood'
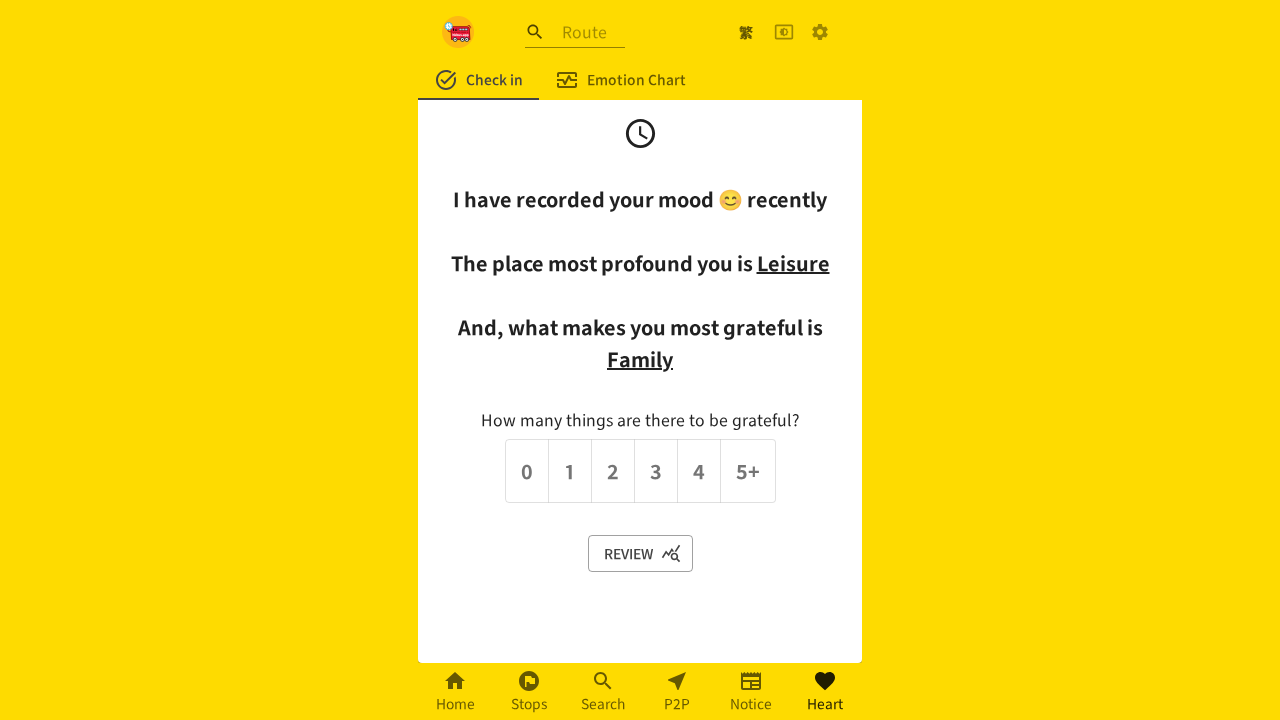

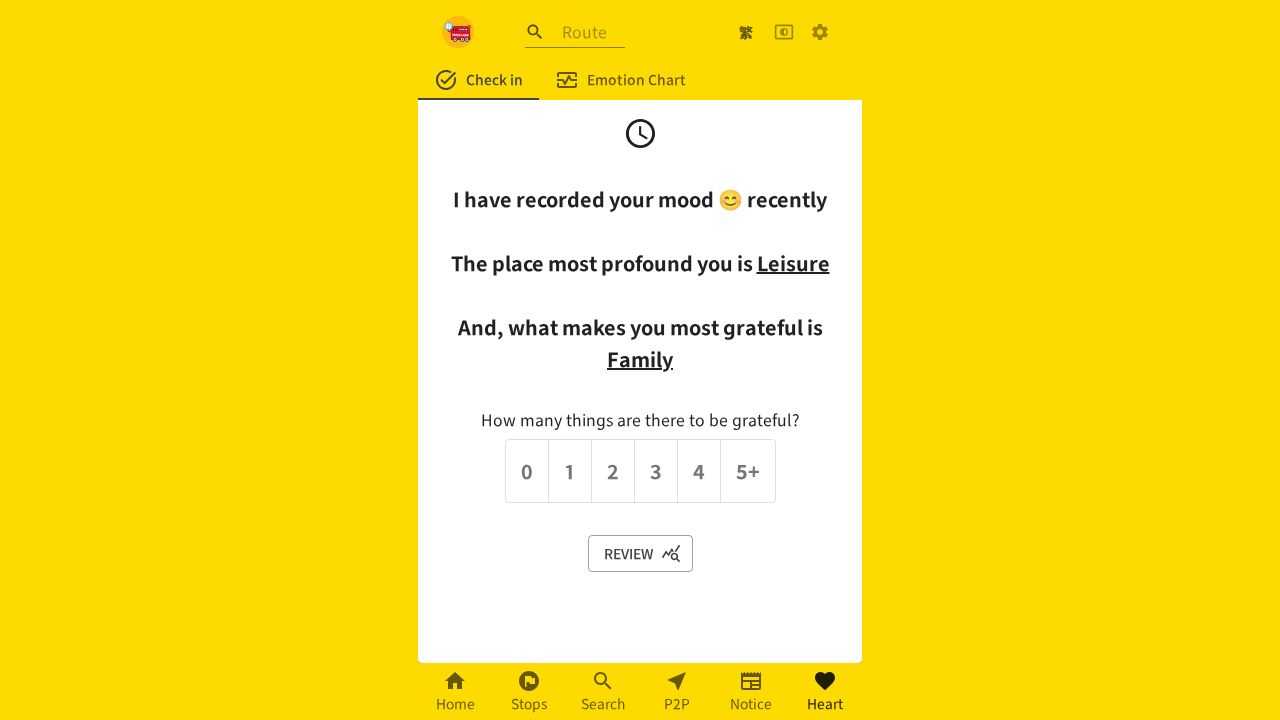